Tests filtering to display all items after filtering by other categories

Starting URL: https://demo.playwright.dev/todomvc

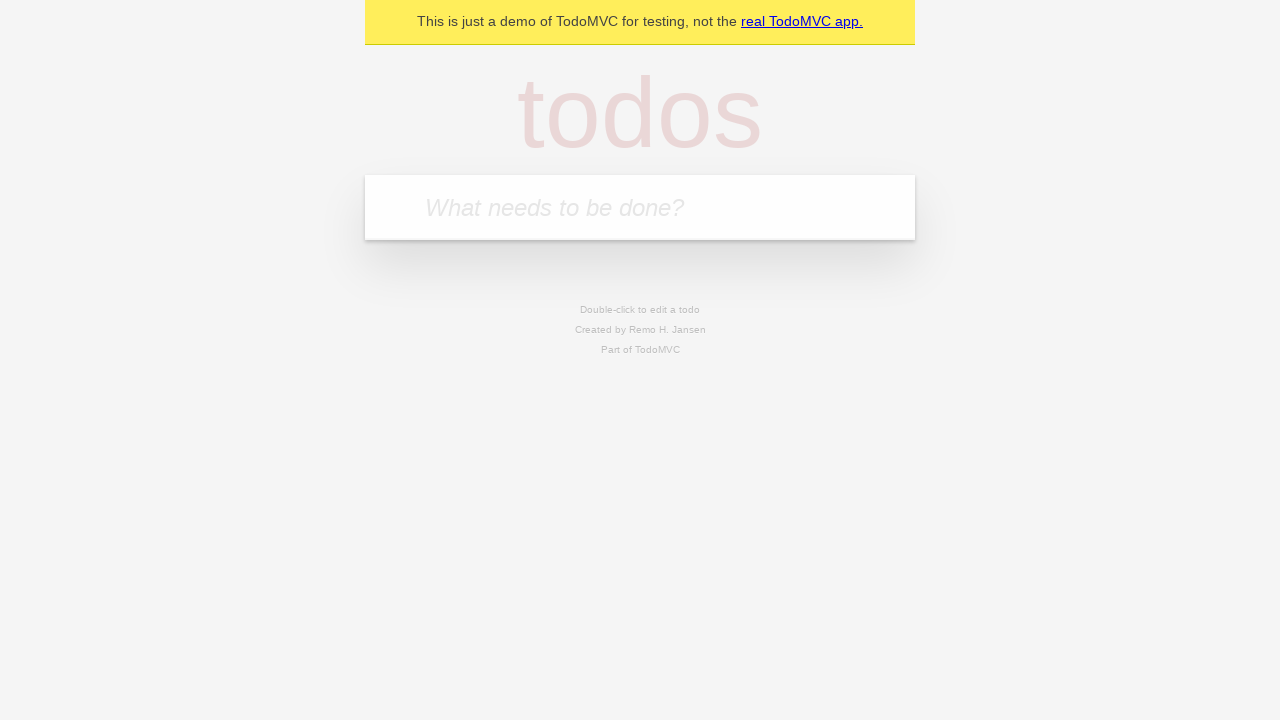

Filled new todo input with 'buy some cheese' on .new-todo
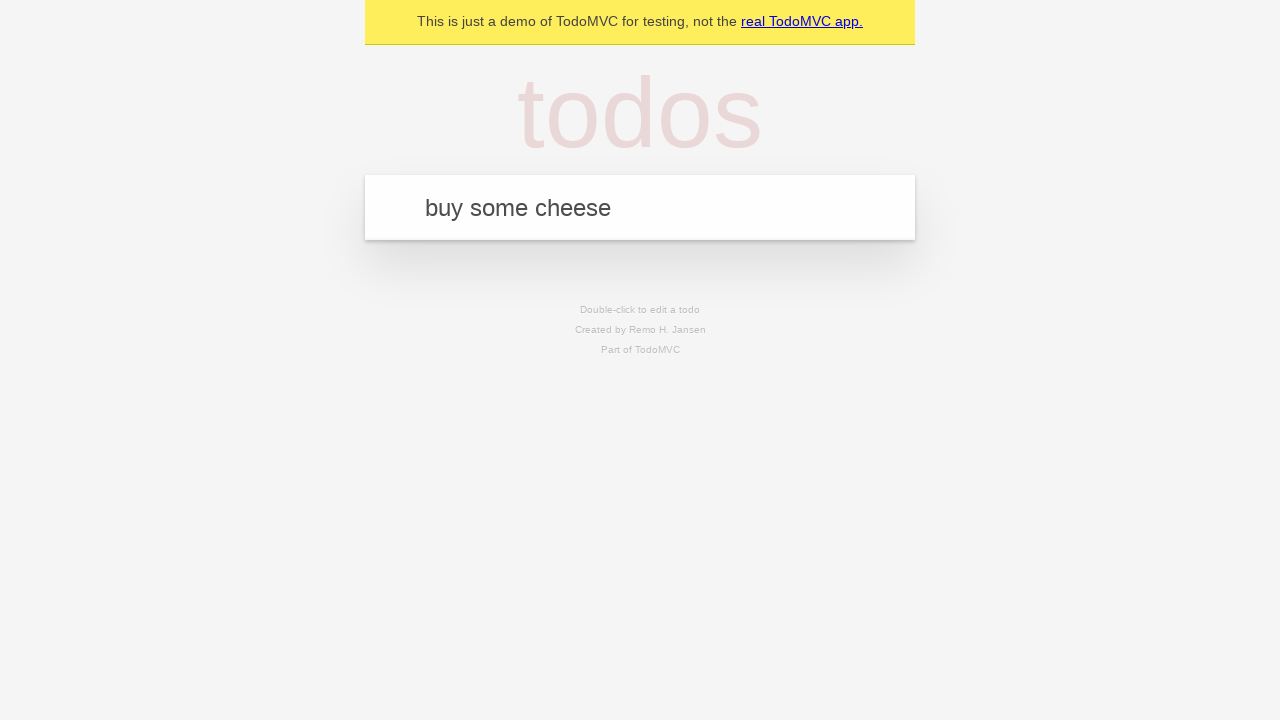

Pressed Enter to add first todo item on .new-todo
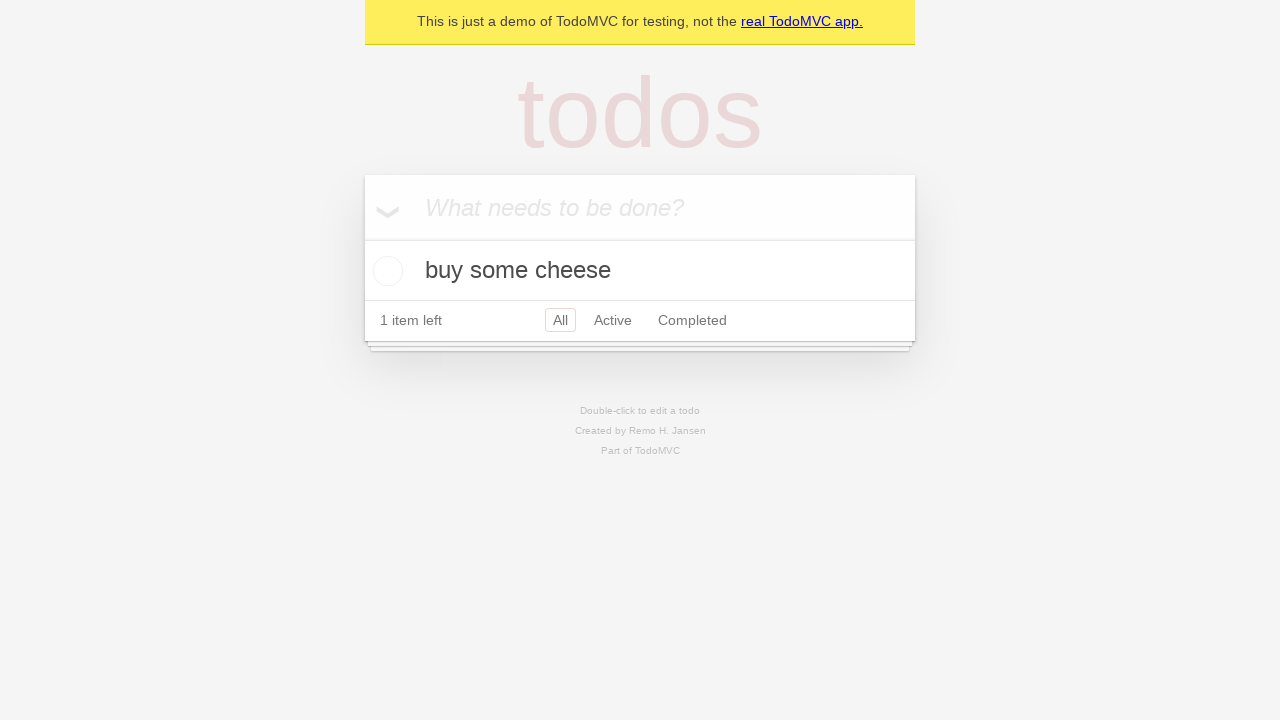

Filled new todo input with 'feed the cat' on .new-todo
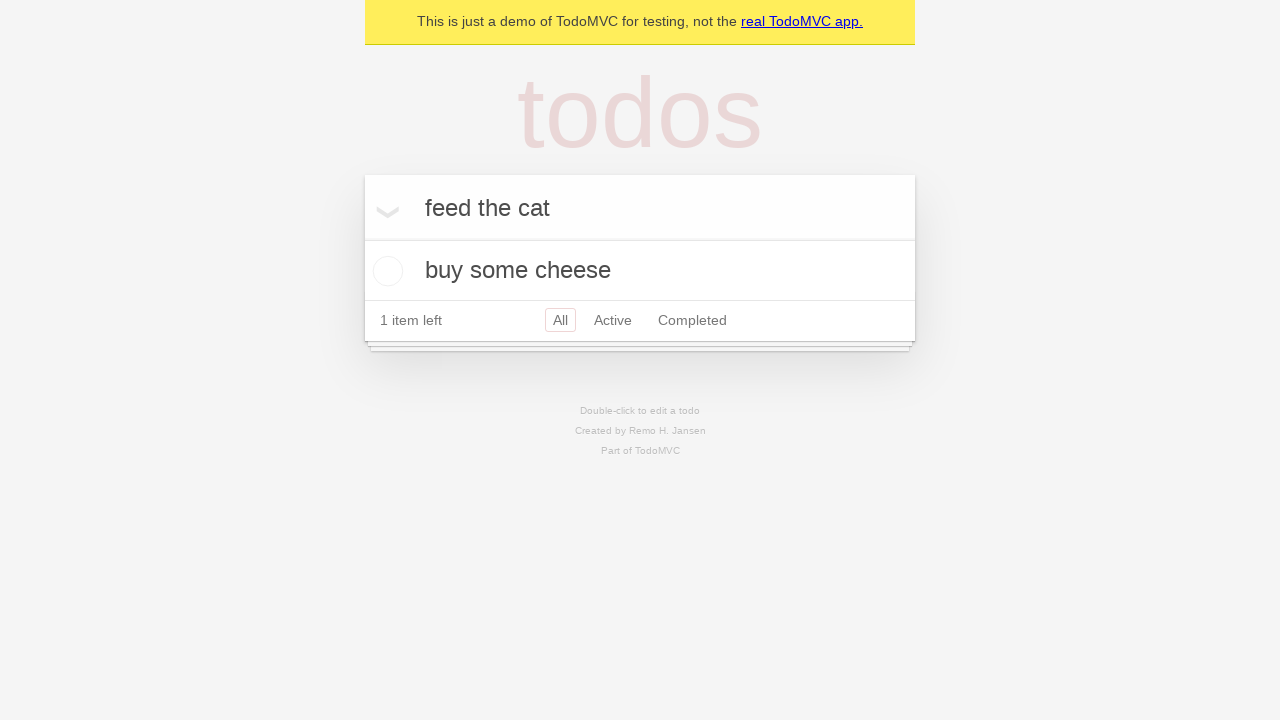

Pressed Enter to add second todo item on .new-todo
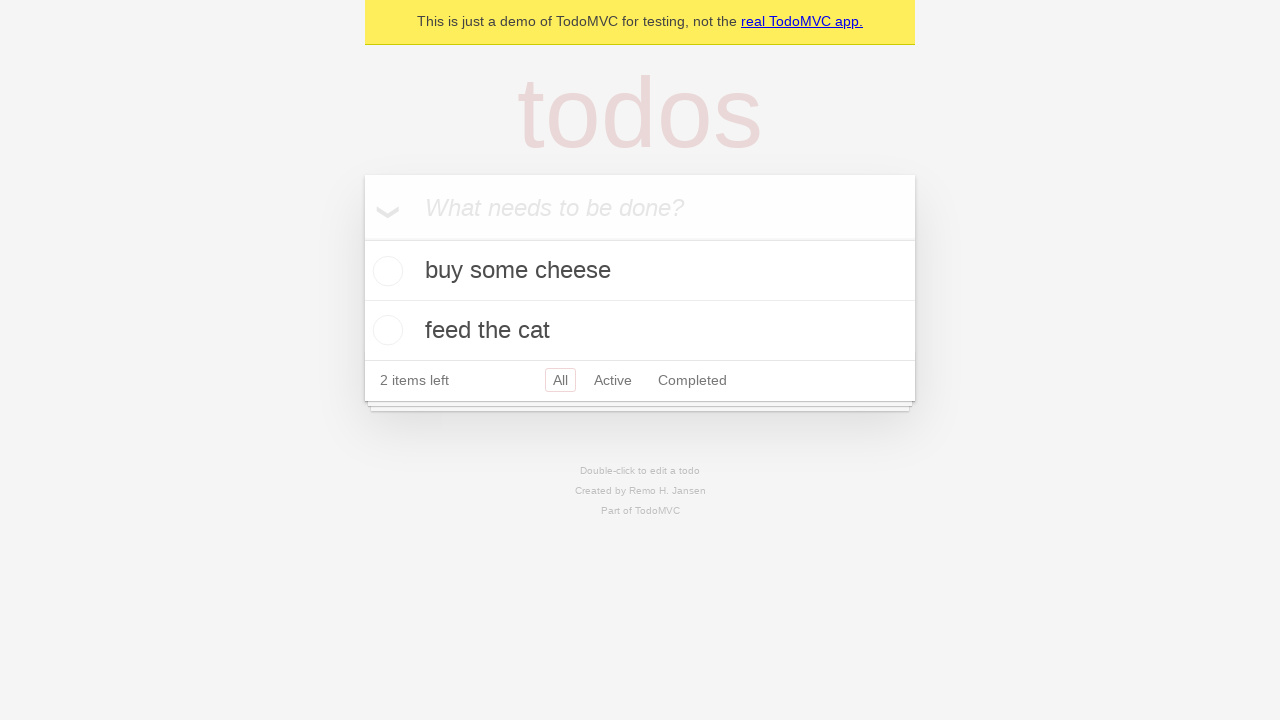

Filled new todo input with 'book a doctors appointment' on .new-todo
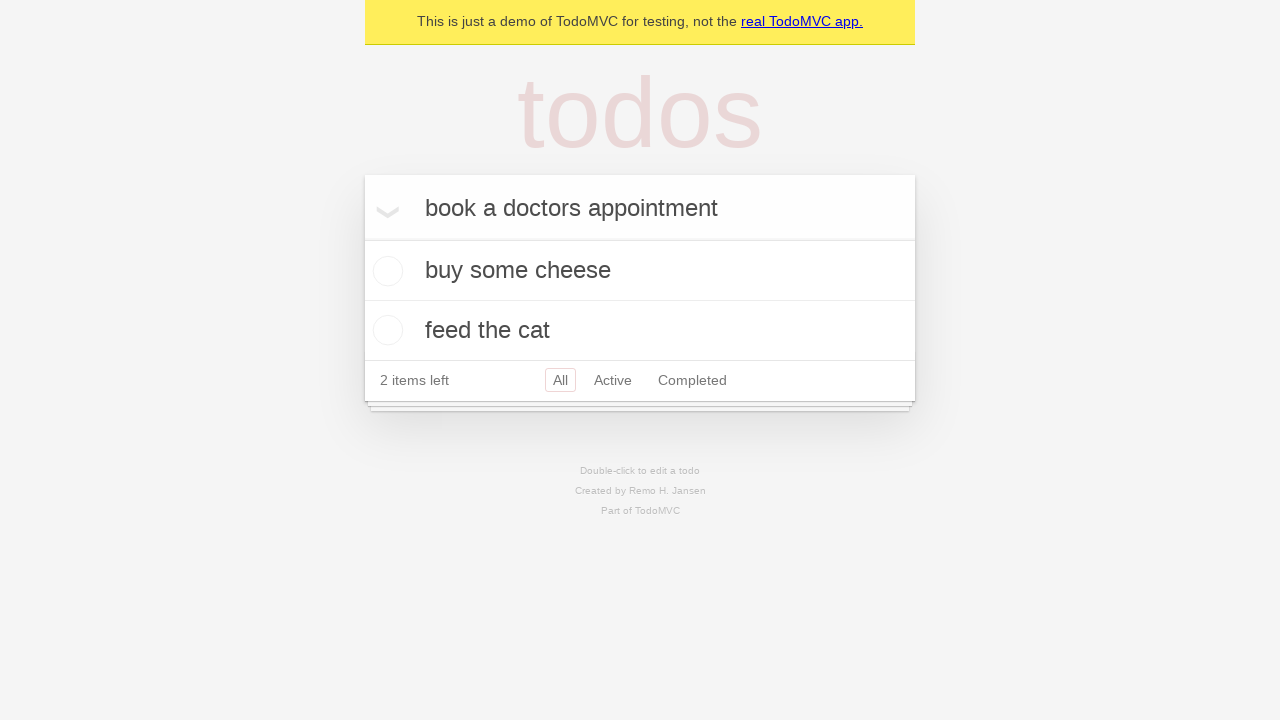

Pressed Enter to add third todo item on .new-todo
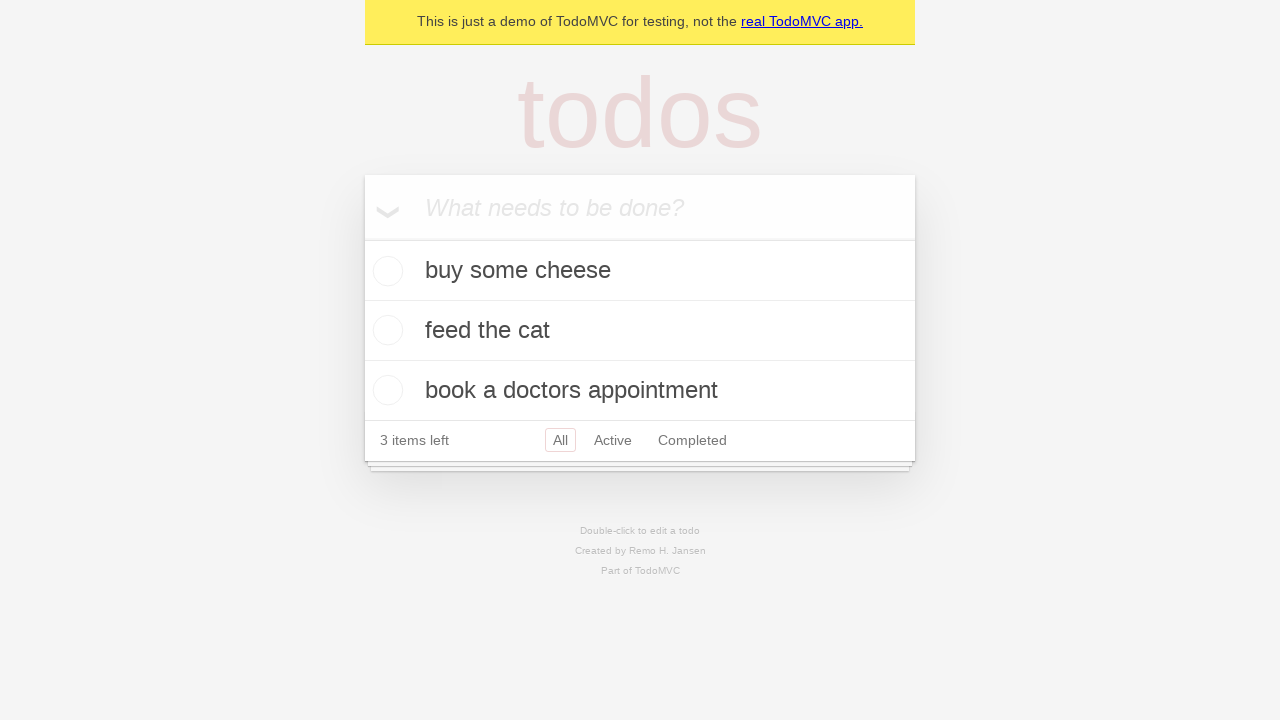

All three todo items loaded
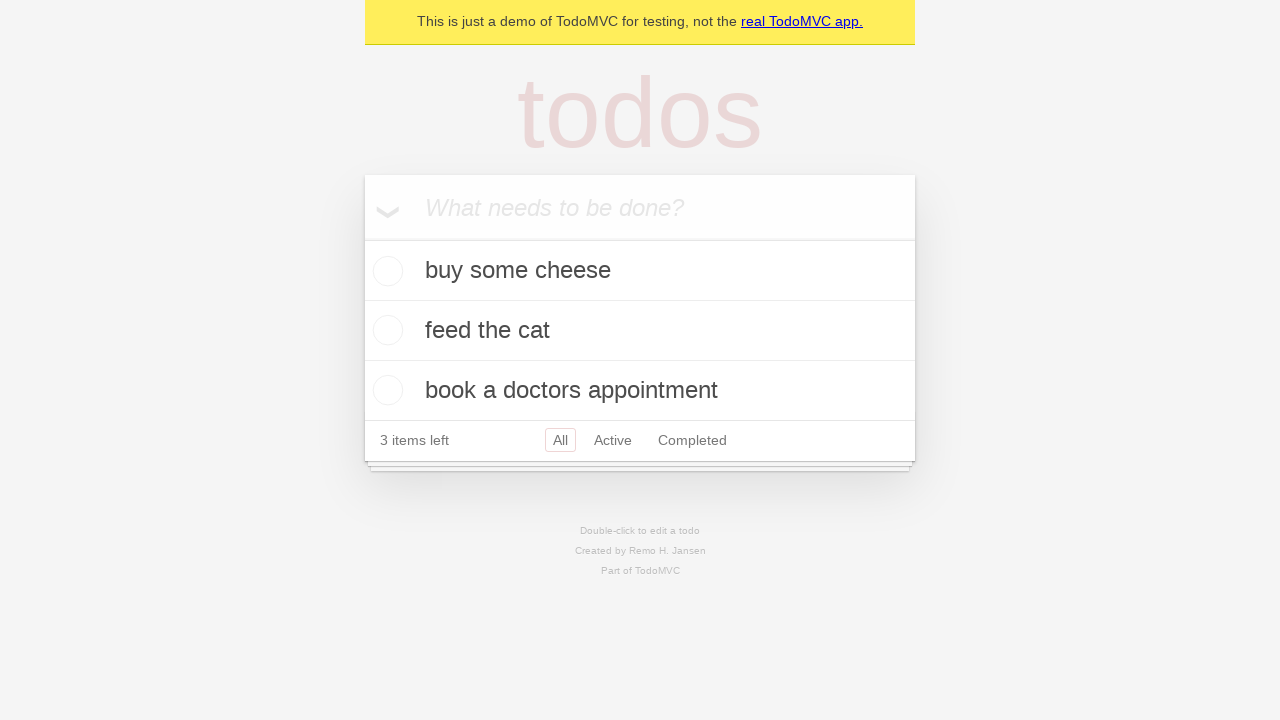

Marked second todo item as completed at (385, 330) on .todo-list li .toggle >> nth=1
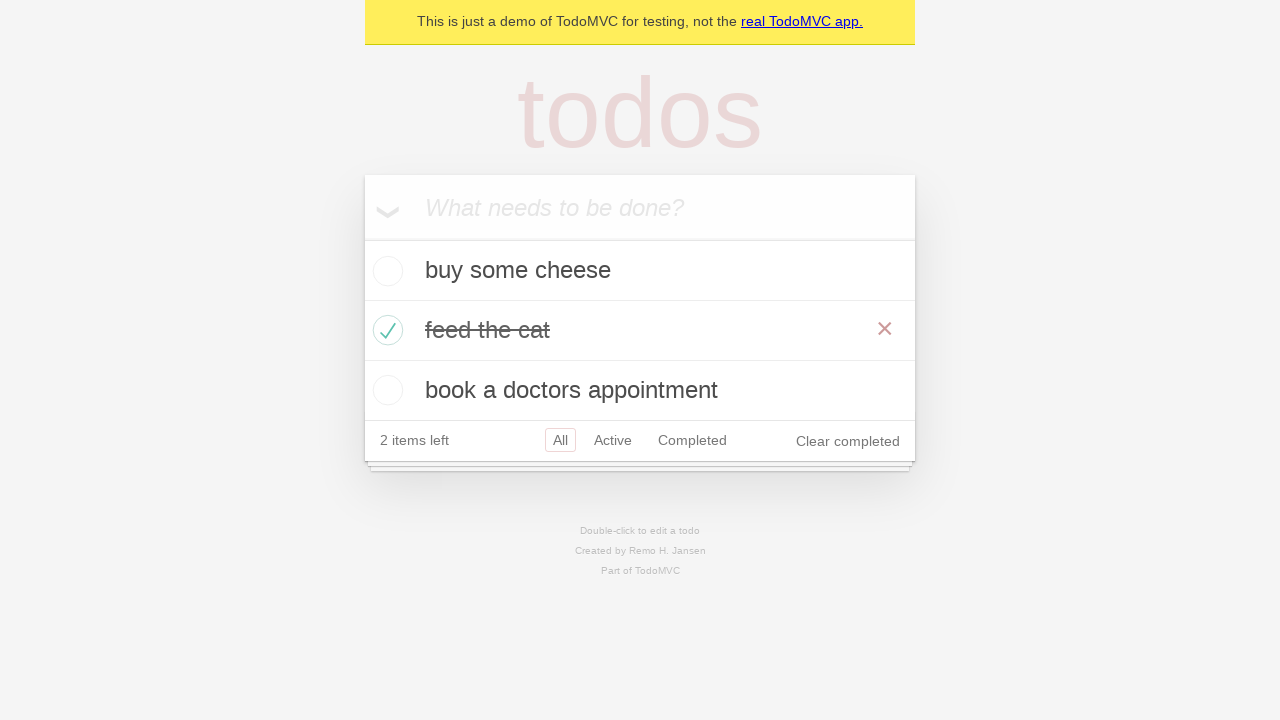

Clicked Active filter to show only active items at (613, 440) on .filters >> text=Active
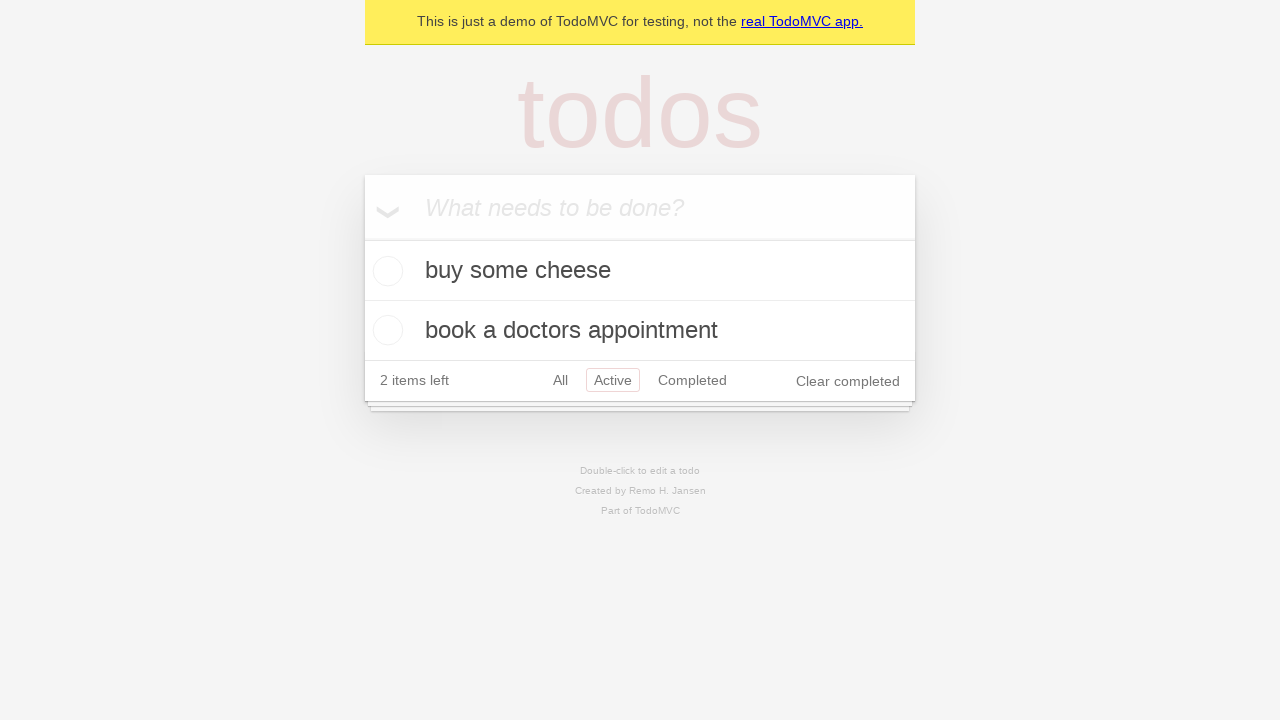

Clicked Completed filter to show only completed items at (692, 380) on .filters >> text=Completed
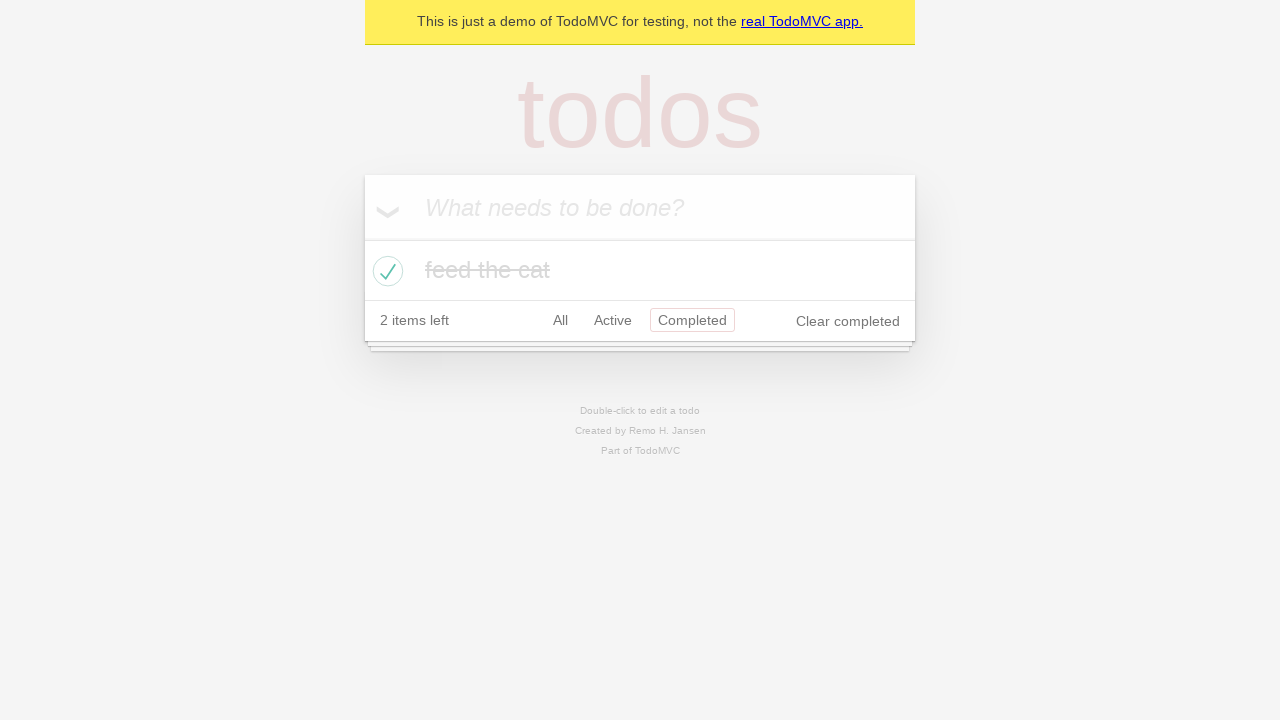

Clicked All filter to display all items at (560, 320) on .filters >> text=All
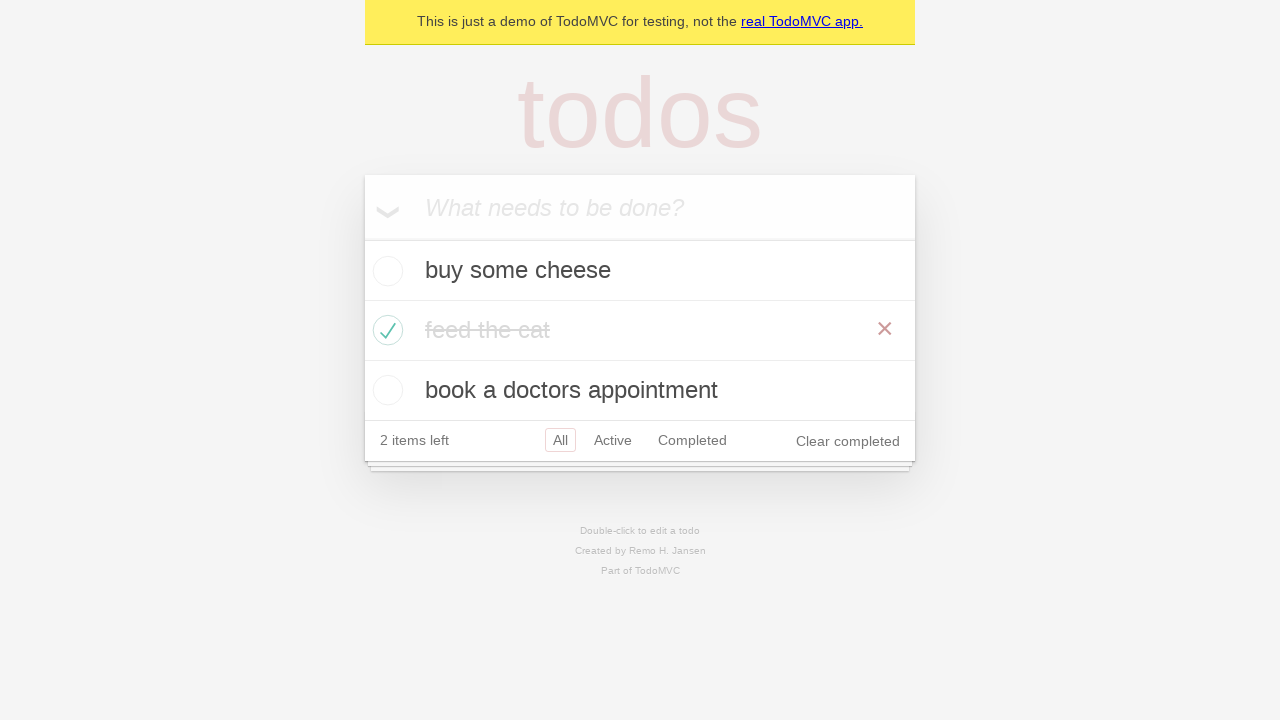

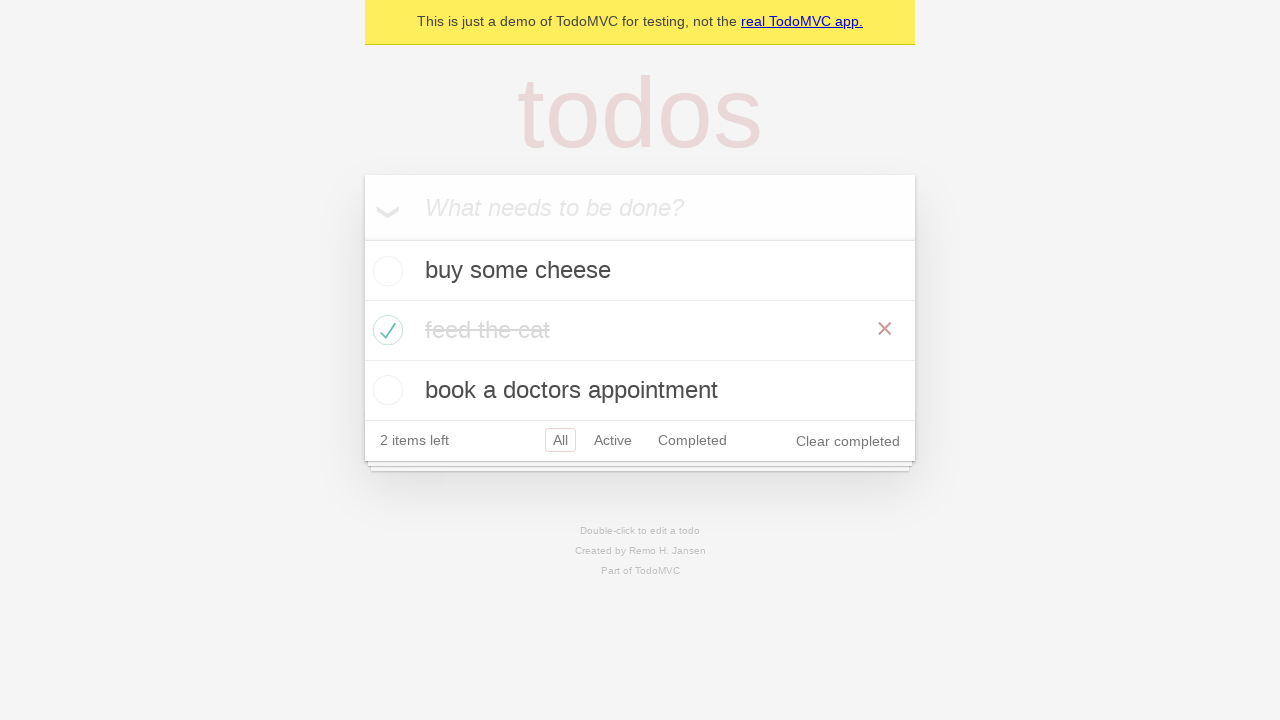